Tests JavaScript alert handling on W3Schools by switching to an iframe, clicking the "Try it" button to trigger an alert, and then accepting the alert dialog.

Starting URL: https://www.w3schools.com/js/tryit.asp?filename=tryjs_alert

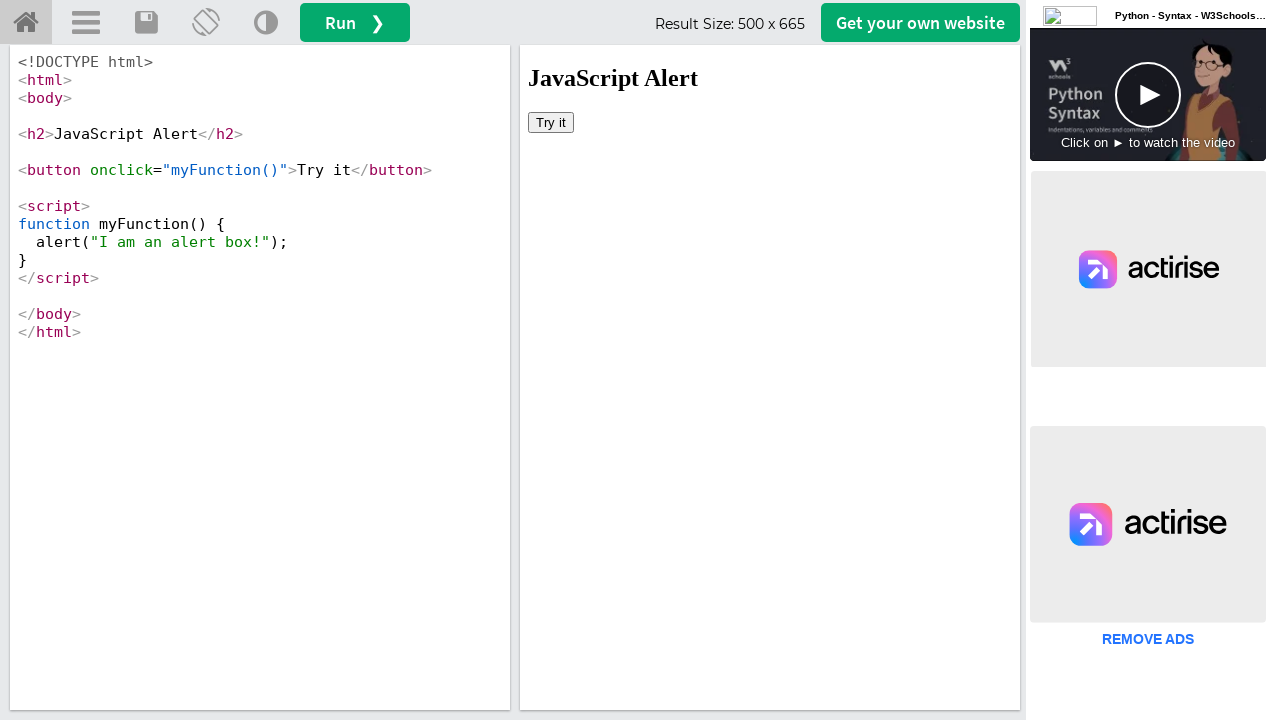

Waited for page to load with networkidle state
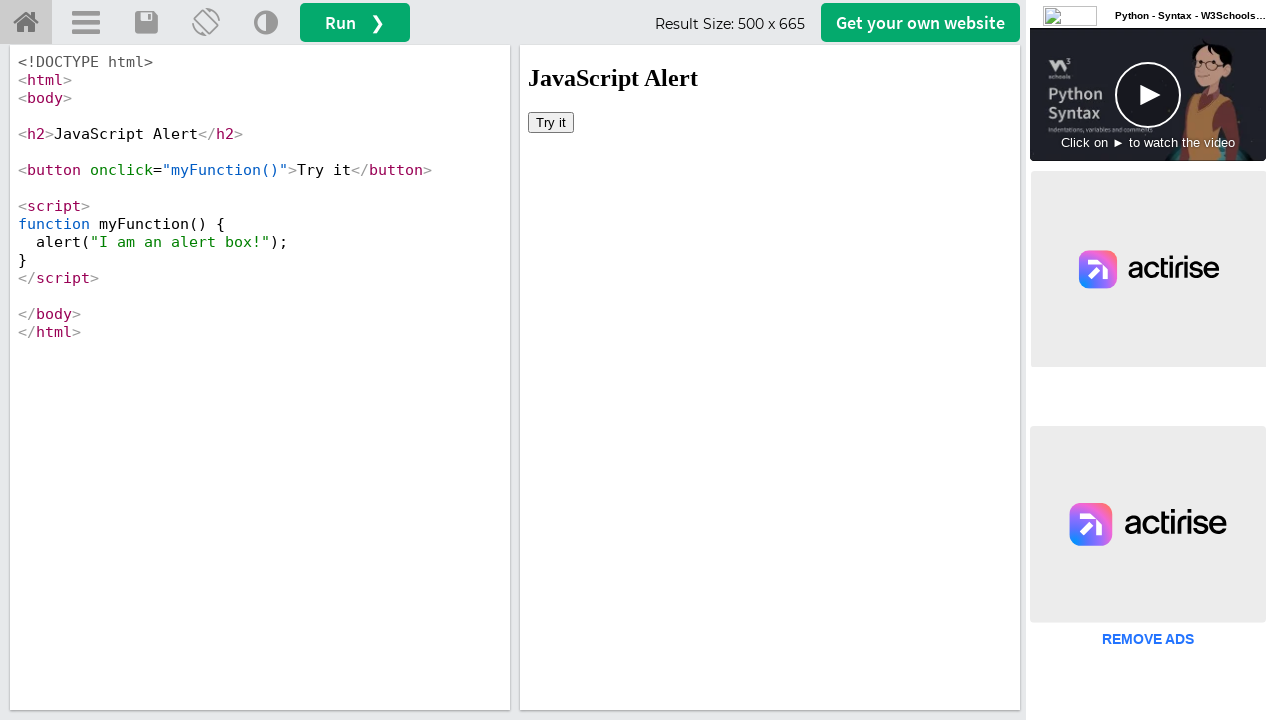

Located the iframeResult frame
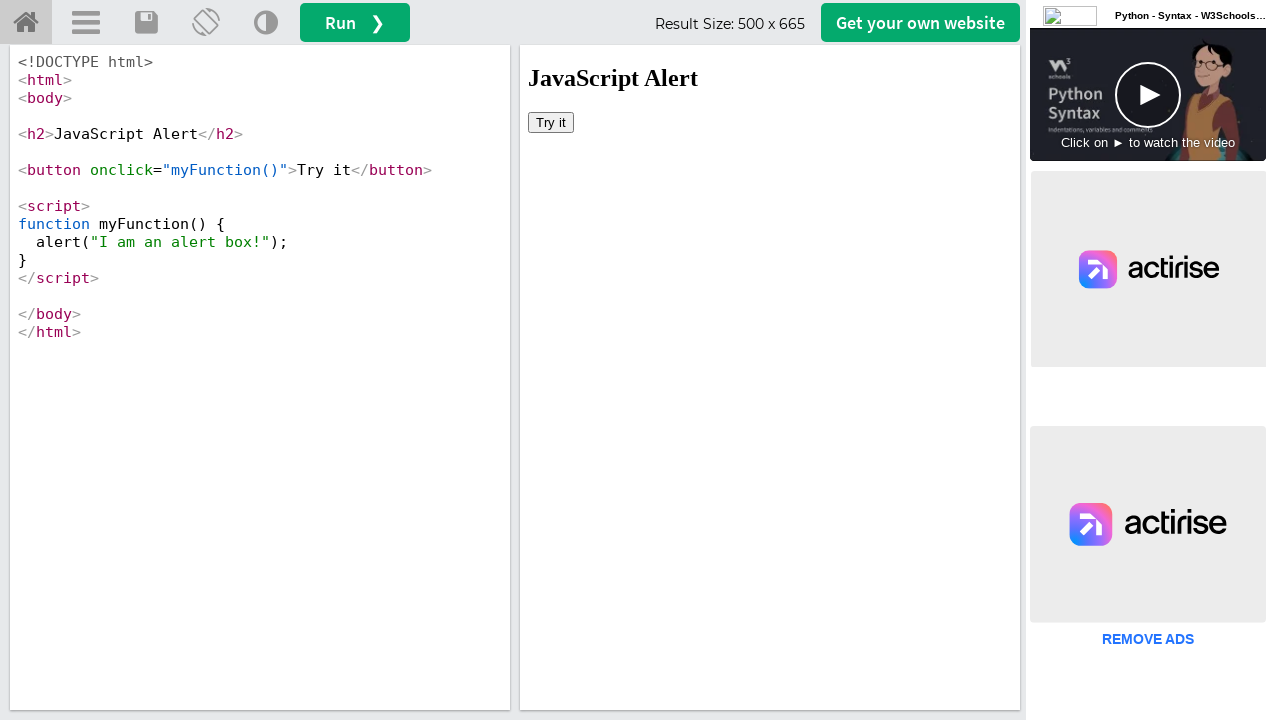

Set up dialog handler to automatically accept alerts
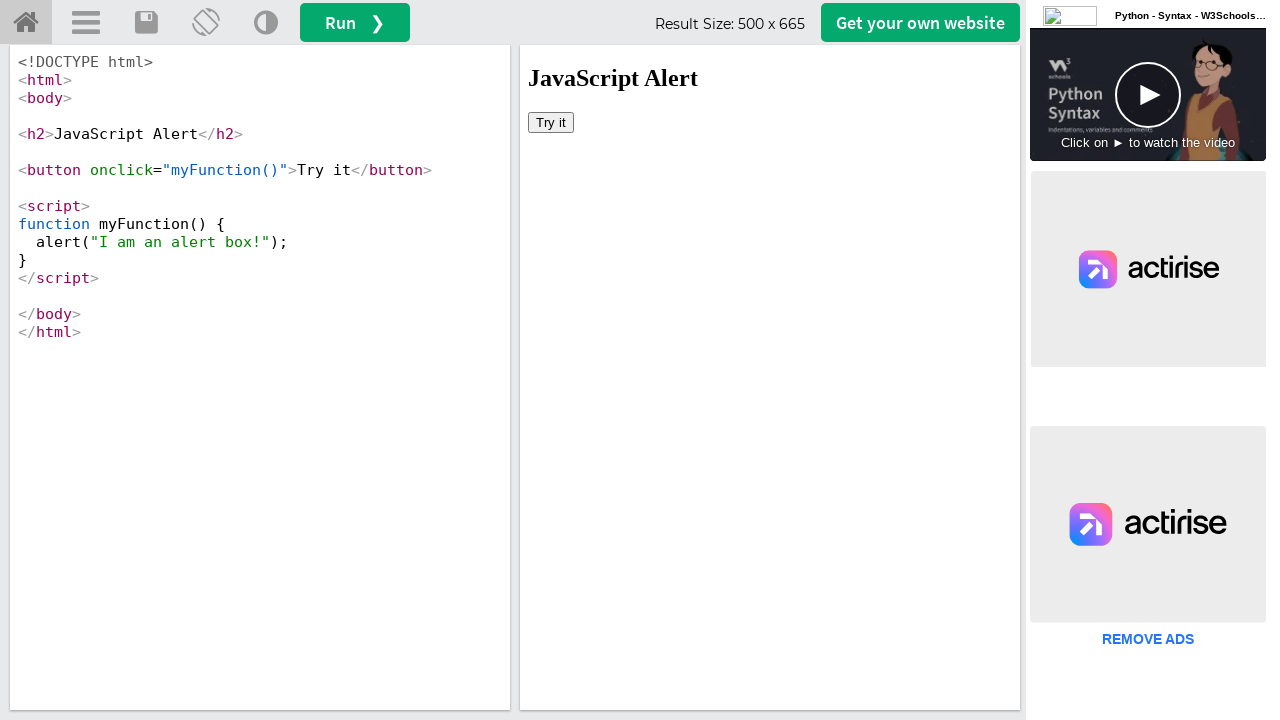

Clicked the 'Try it' button inside the iframe to trigger the alert at (551, 122) on #iframeResult >> internal:control=enter-frame >> xpath=//button[text()='Try it']
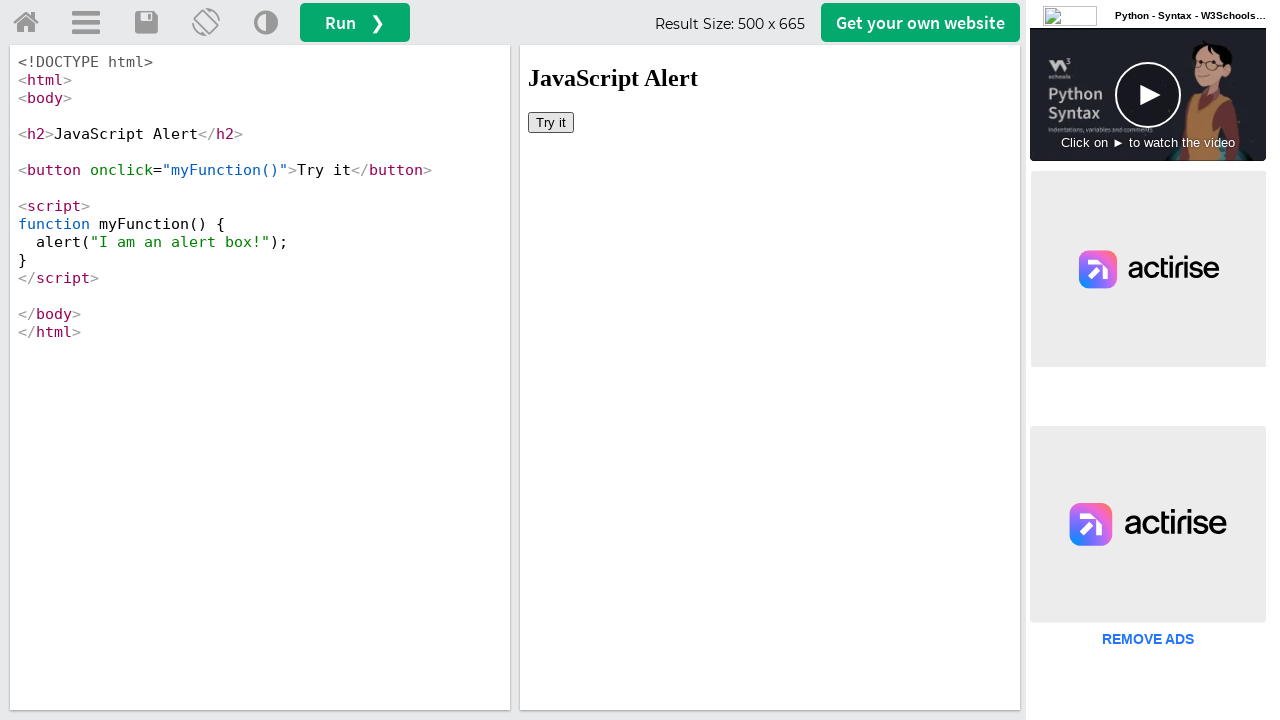

Waited 1 second for alert interaction to complete
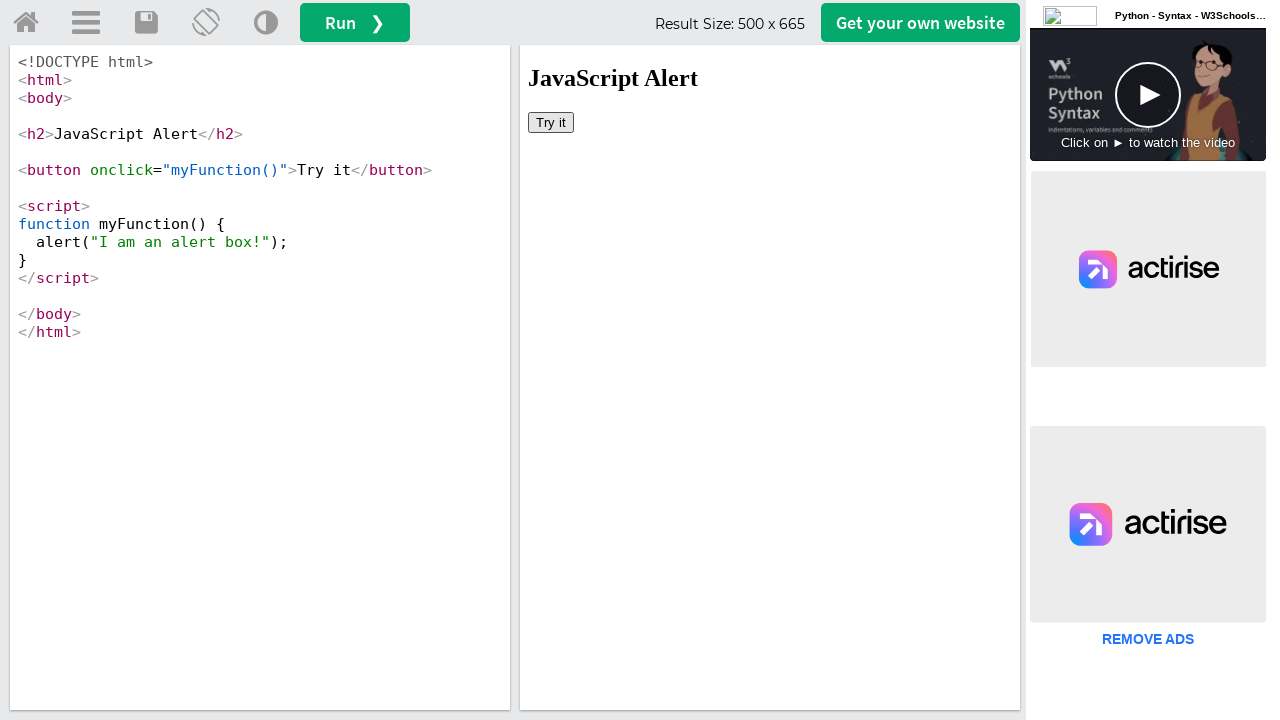

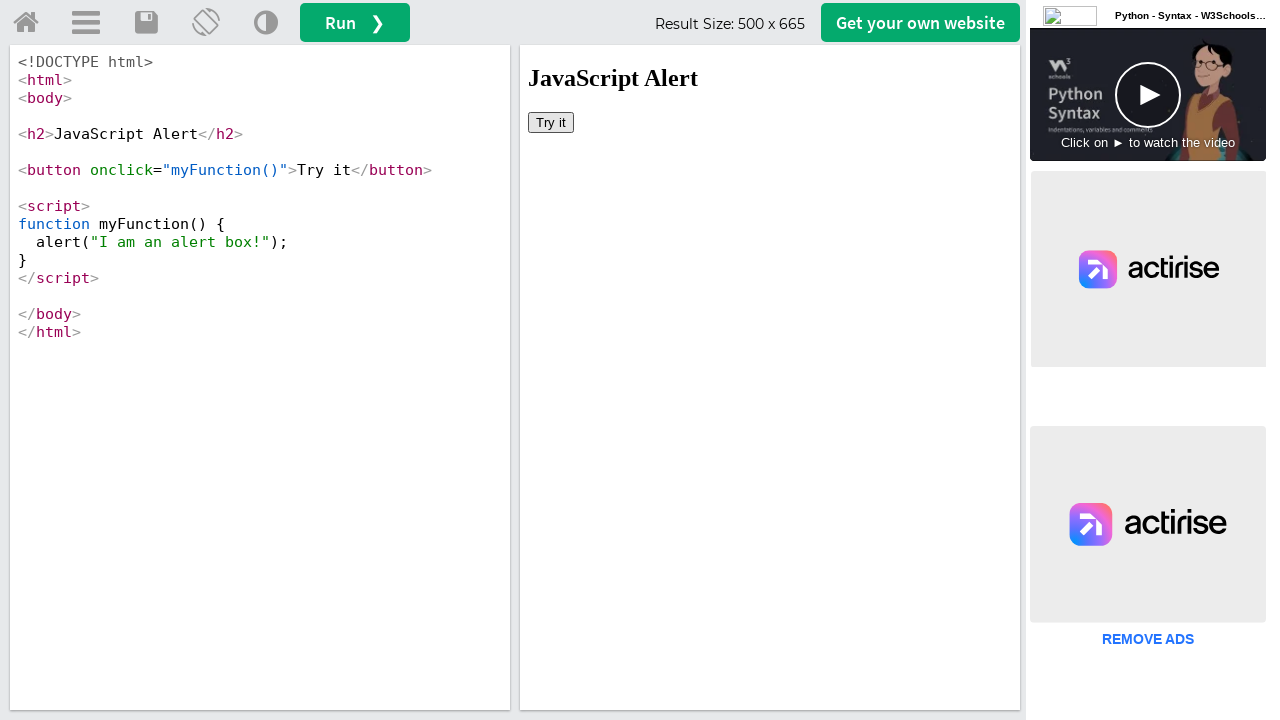